Navigates to the 99 Bottles of Beer website, clicks on the Privacy link in the submenu, and verifies that the correct email address is displayed on the page.

Starting URL: https://www.99-bottles-of-beer.net/

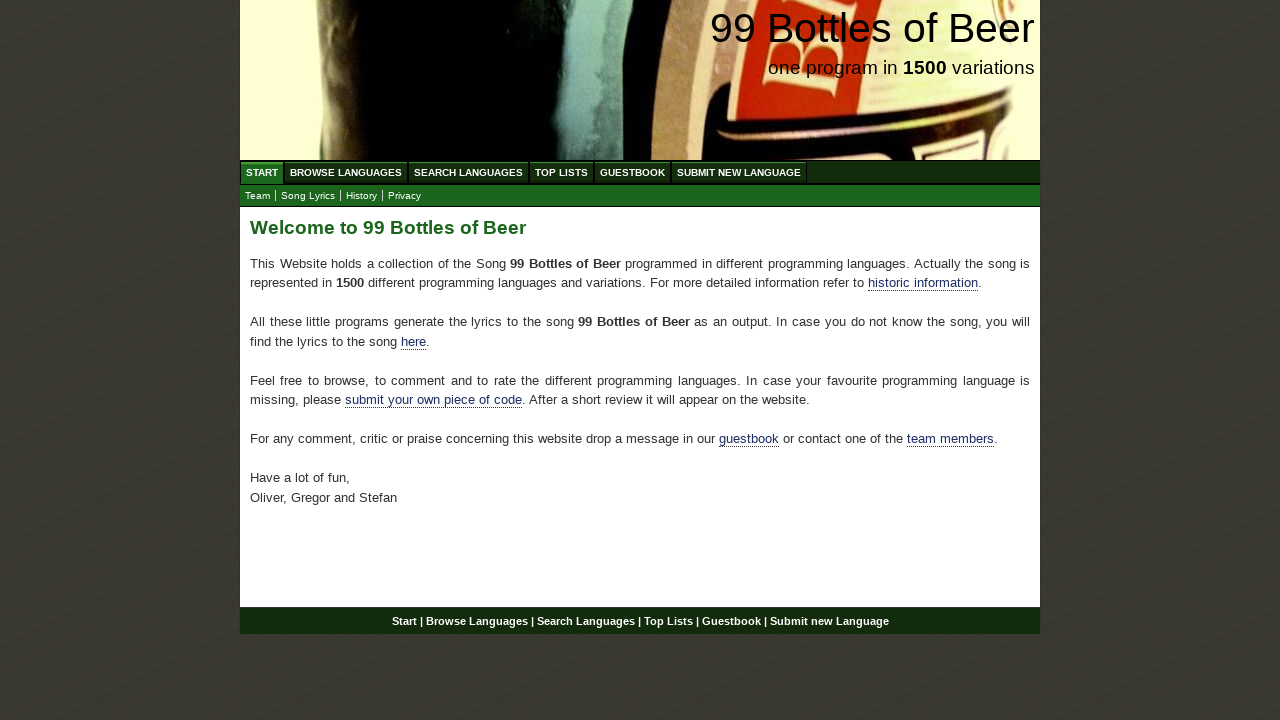

Clicked on the Privacy link in the submenu at (404, 196) on xpath=//ul[@id='submenu']/li[4]/a
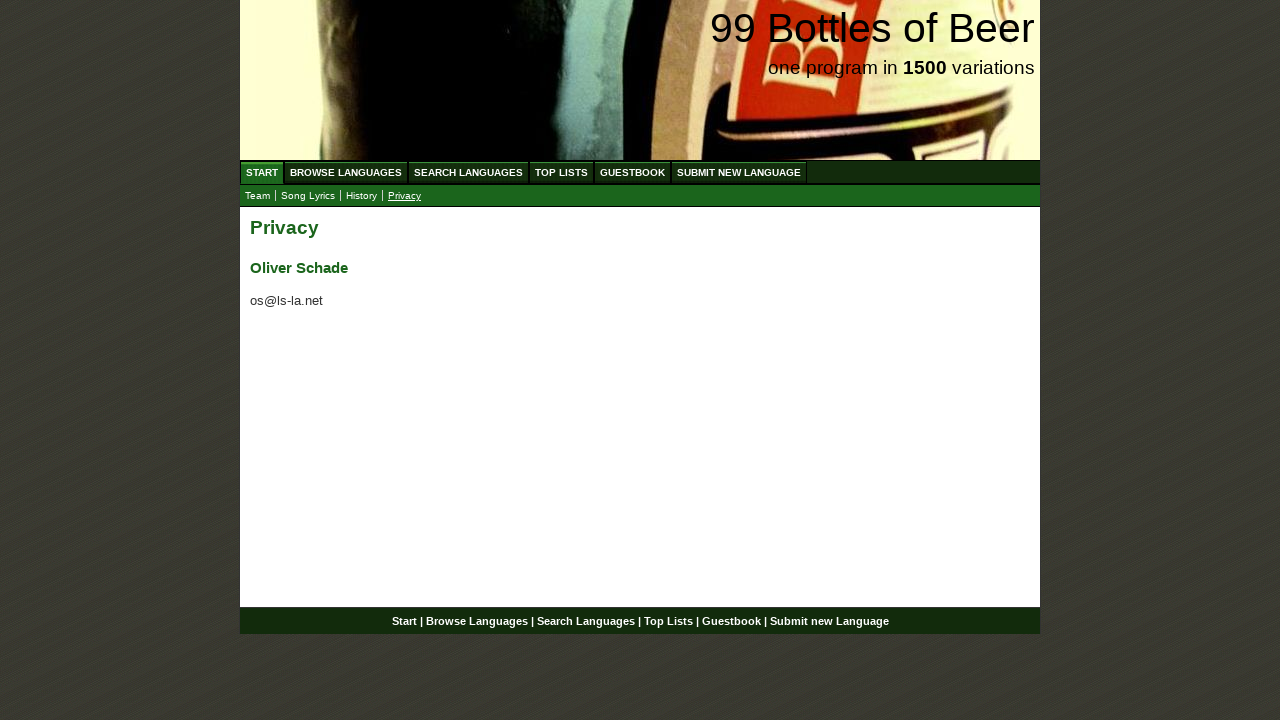

Email element loaded on Privacy page
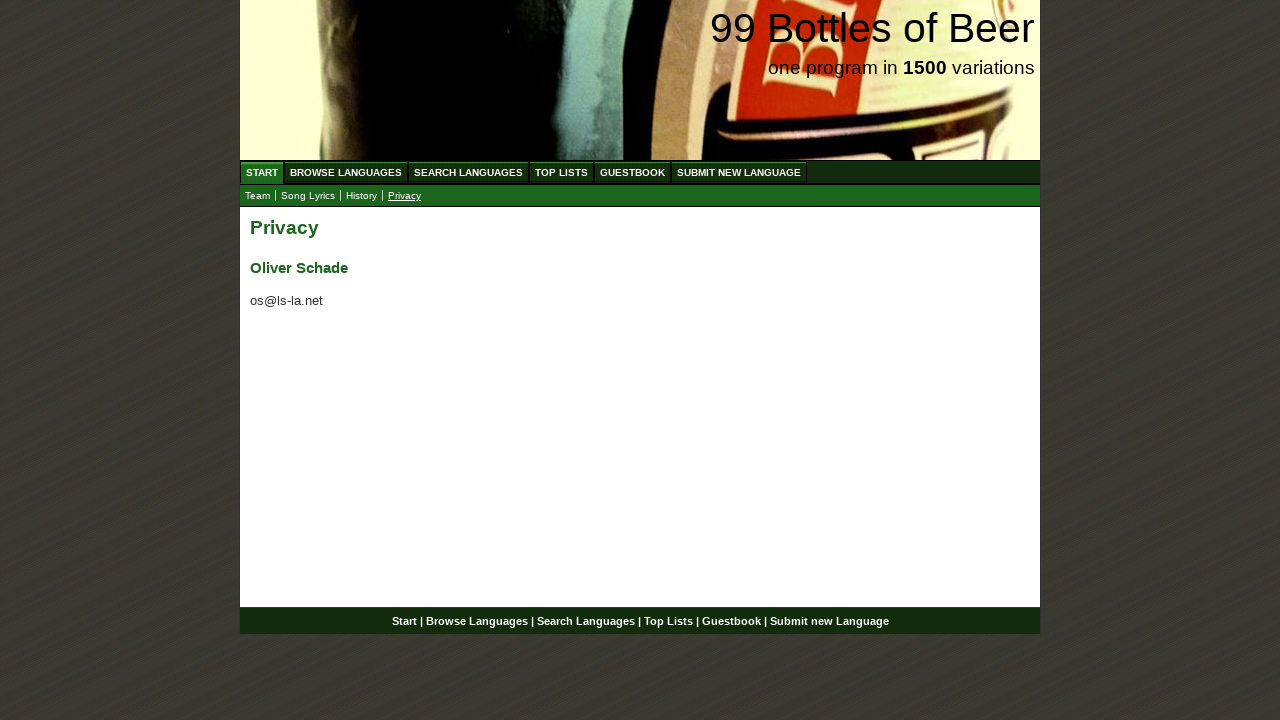

Retrieved email text content
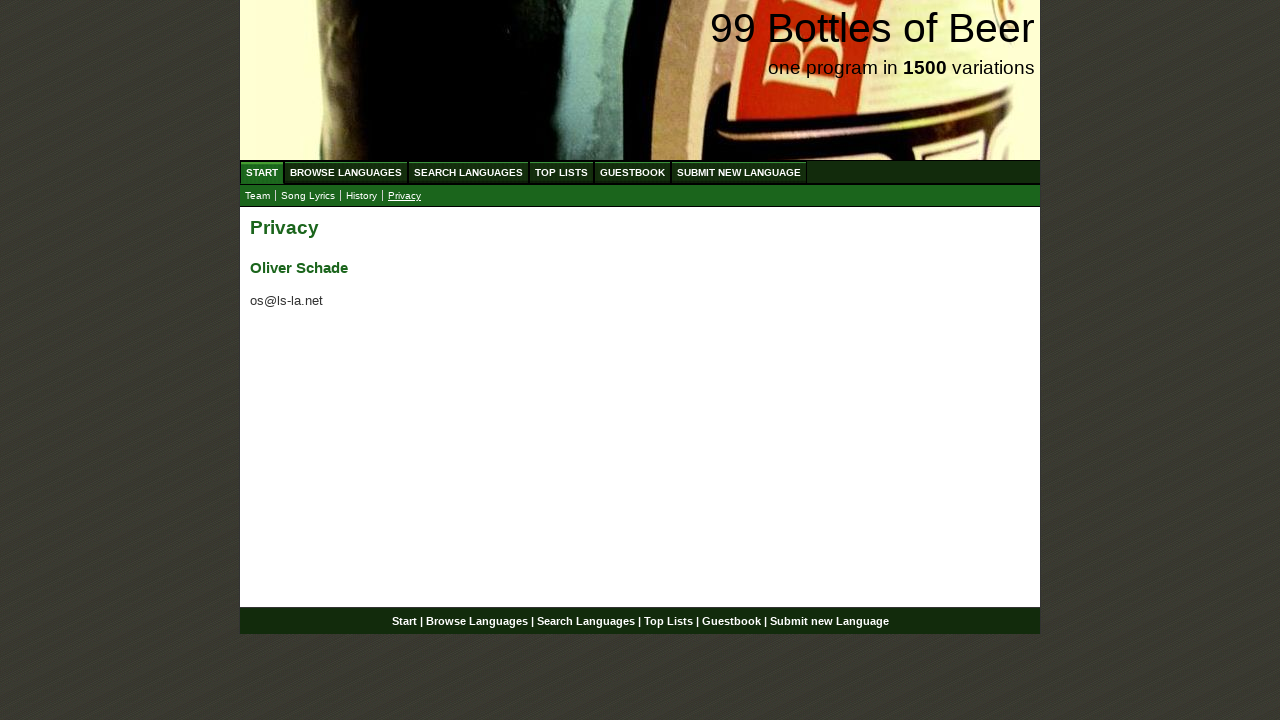

Verified correct email address 'os@ls-la.net' is displayed
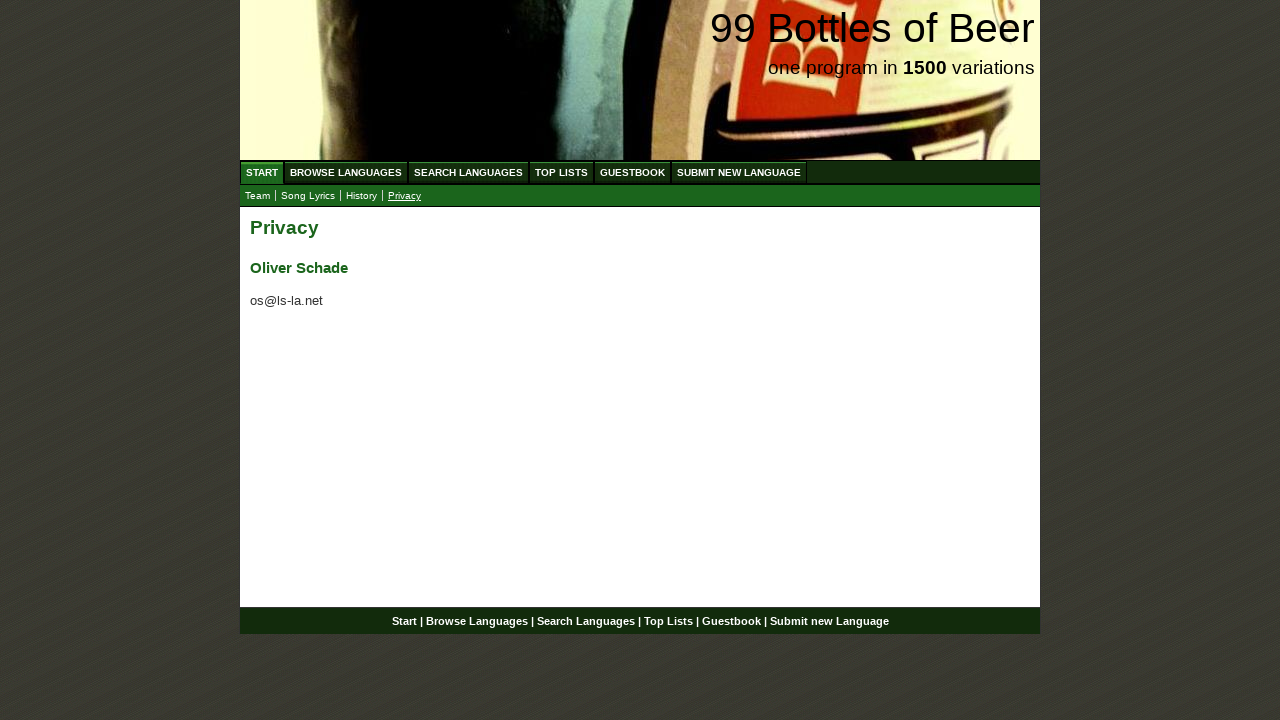

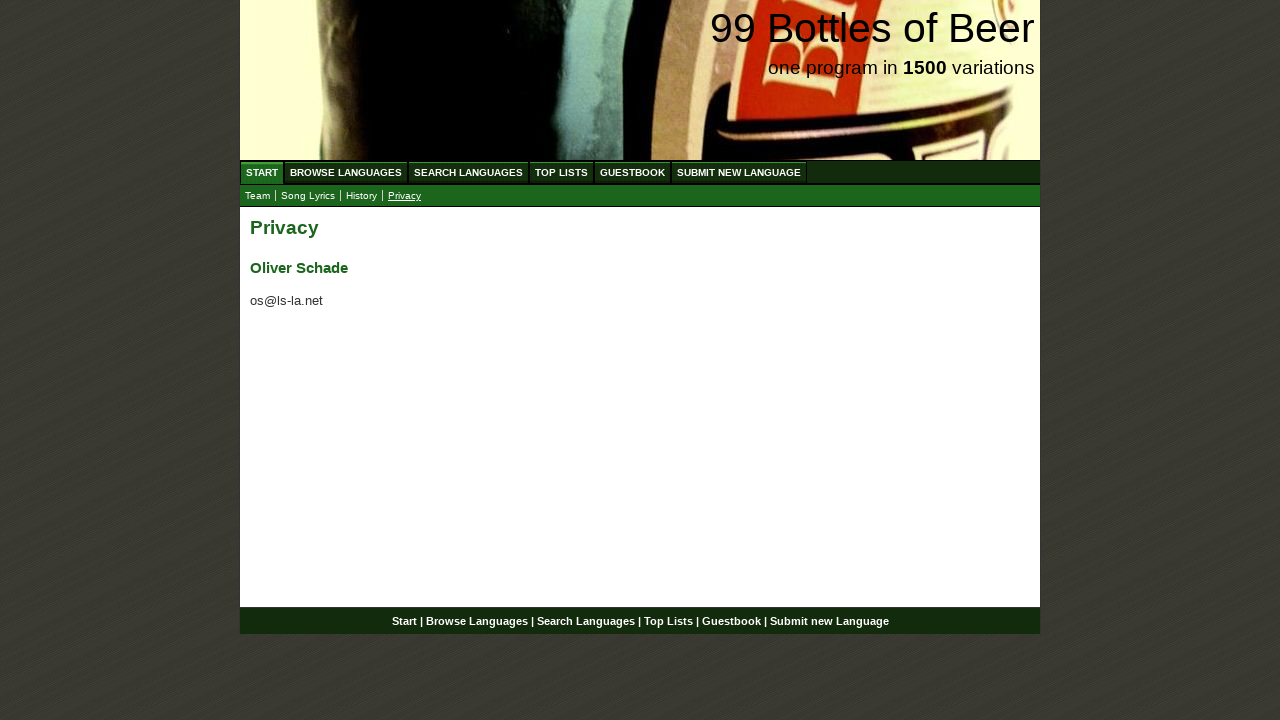